Navigates to Commonwealth Bank fixed rate home loans page and verifies that rate tables are displayed

Starting URL: https://www.commbank.com.au/home-loans/fixed-rate.html

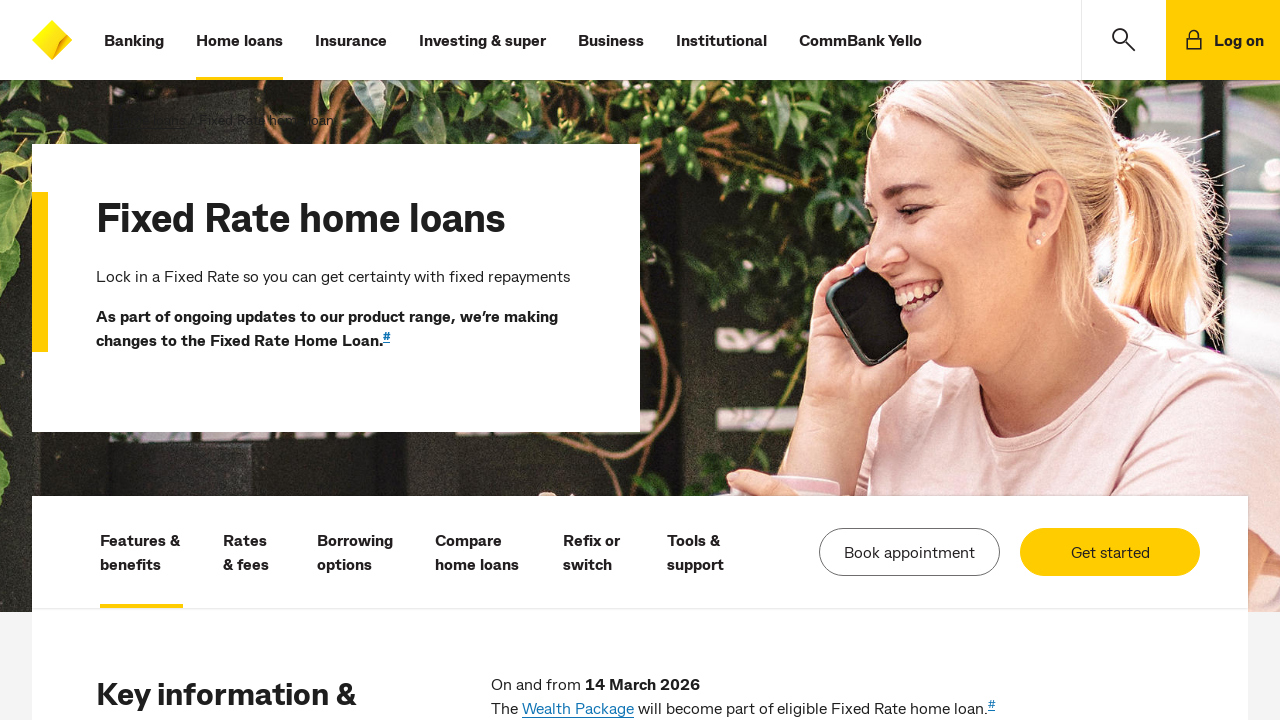

Navigated to Commonwealth Bank fixed rate home loans page
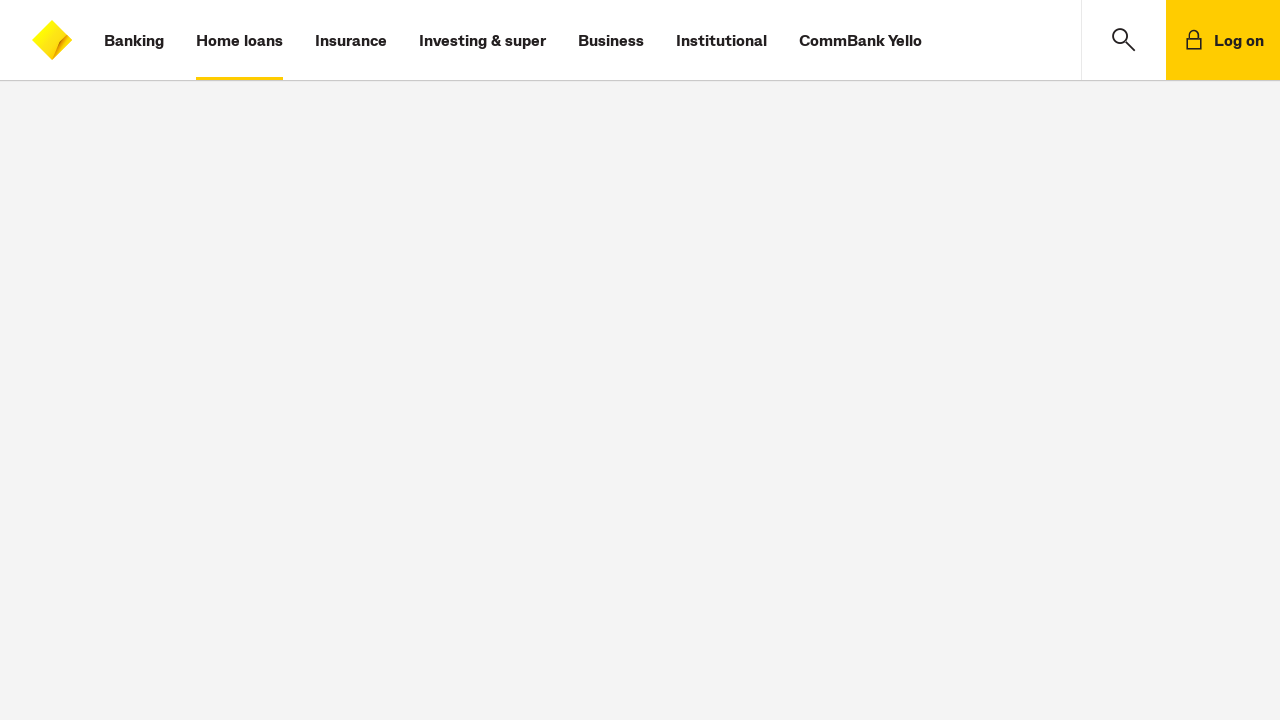

Rates section loaded
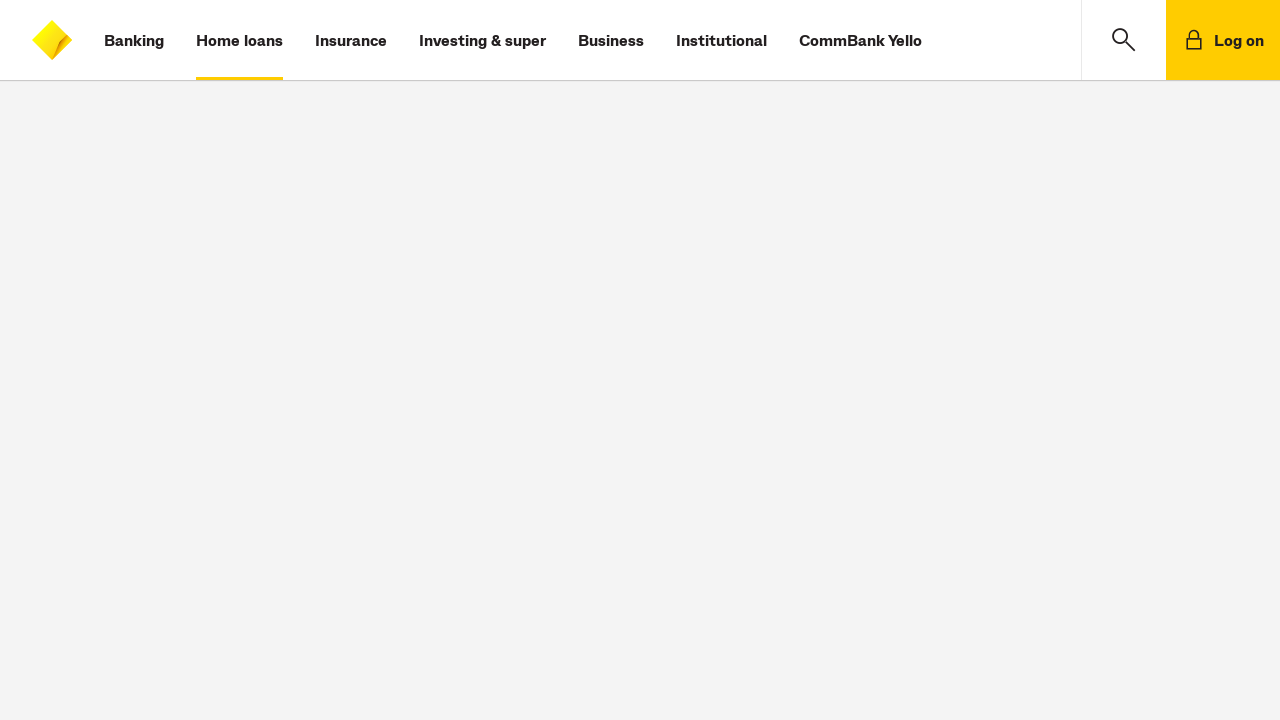

Rate tables are displayed and verified
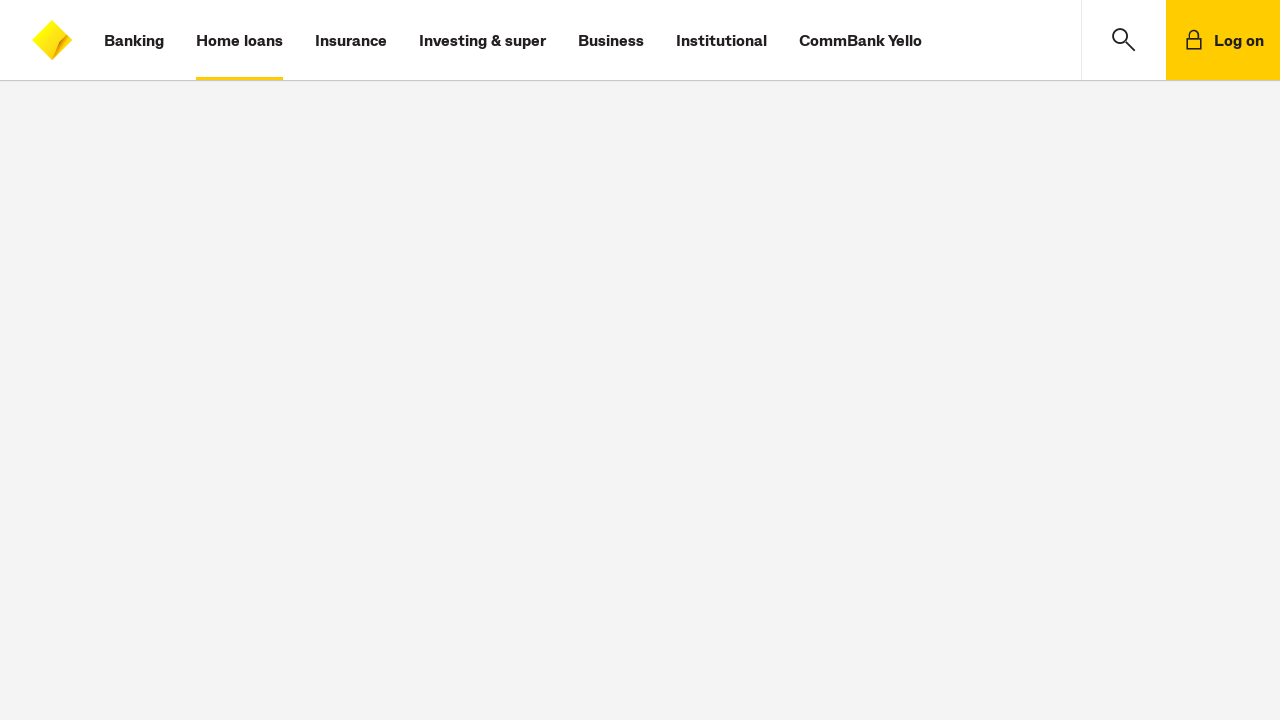

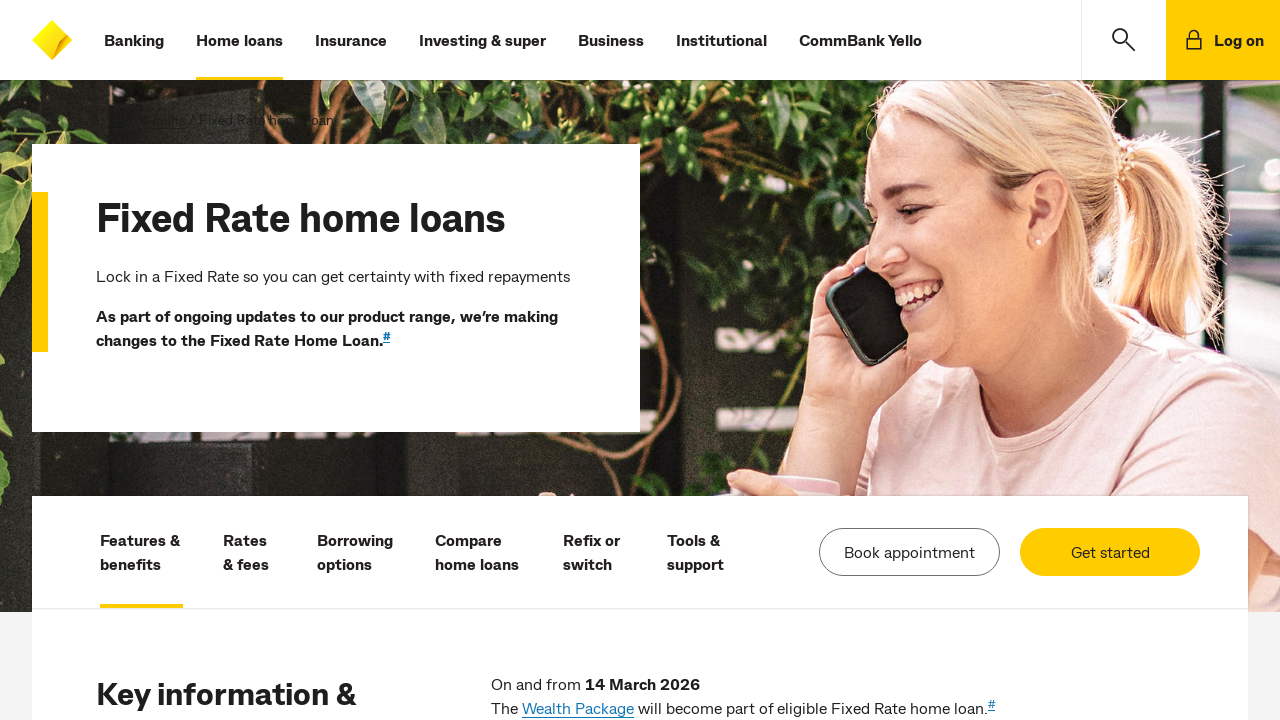